Navigates to WinVinaya website and verifies that the page title contains "WinVinaya InfoSystems"

Starting URL: https://winvinaya.com/

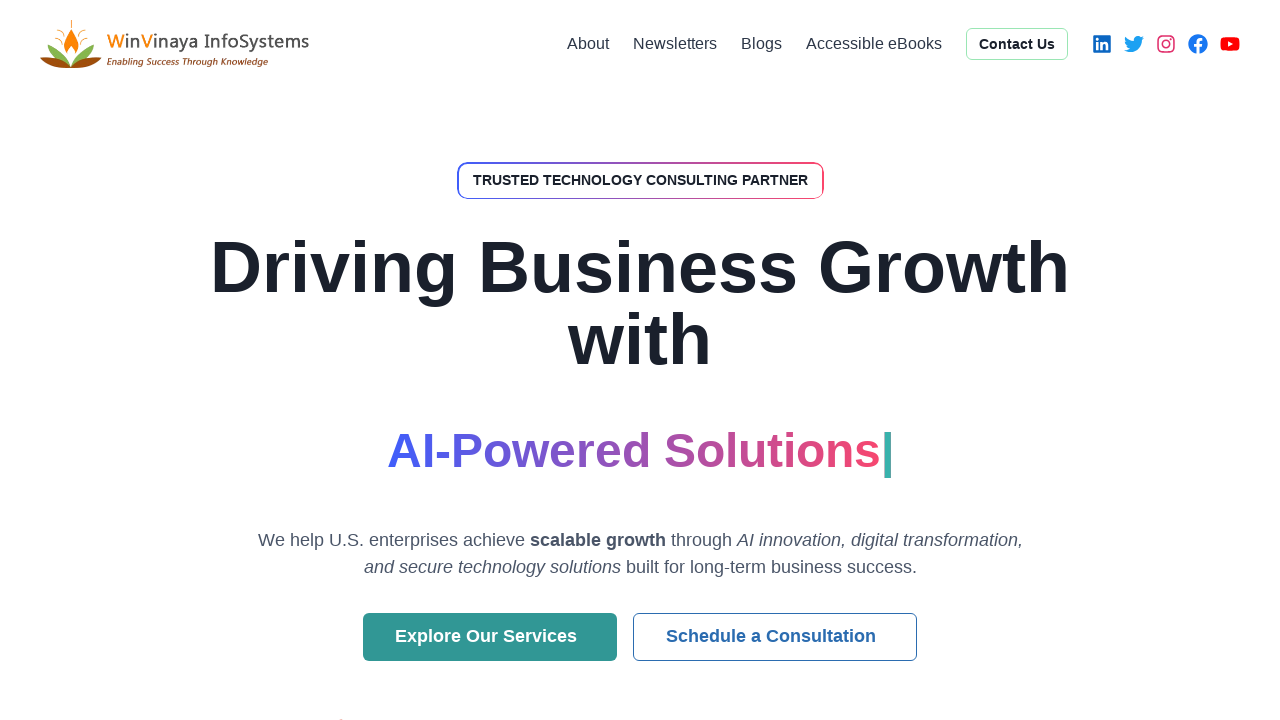

Waited for page to load (domcontentloaded state)
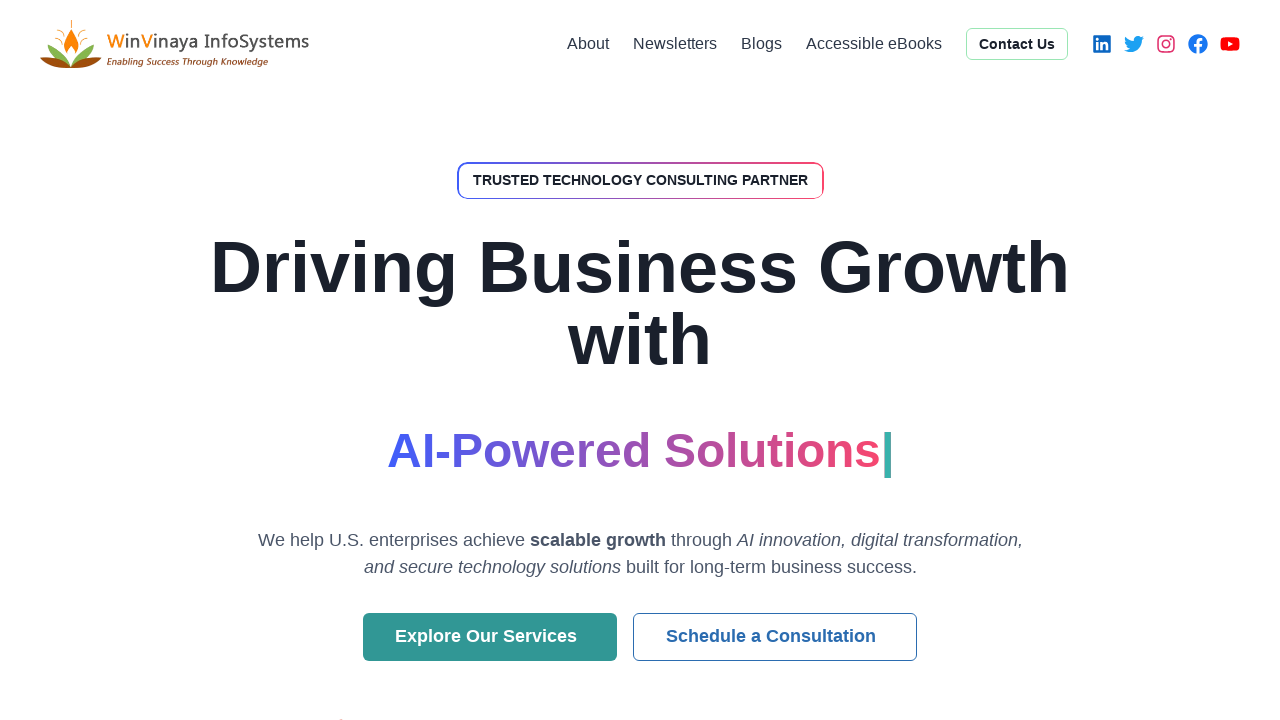

Retrieved page title: WinVinaya InfoSystems | Empowering Innovation, Inclusion, and Impact
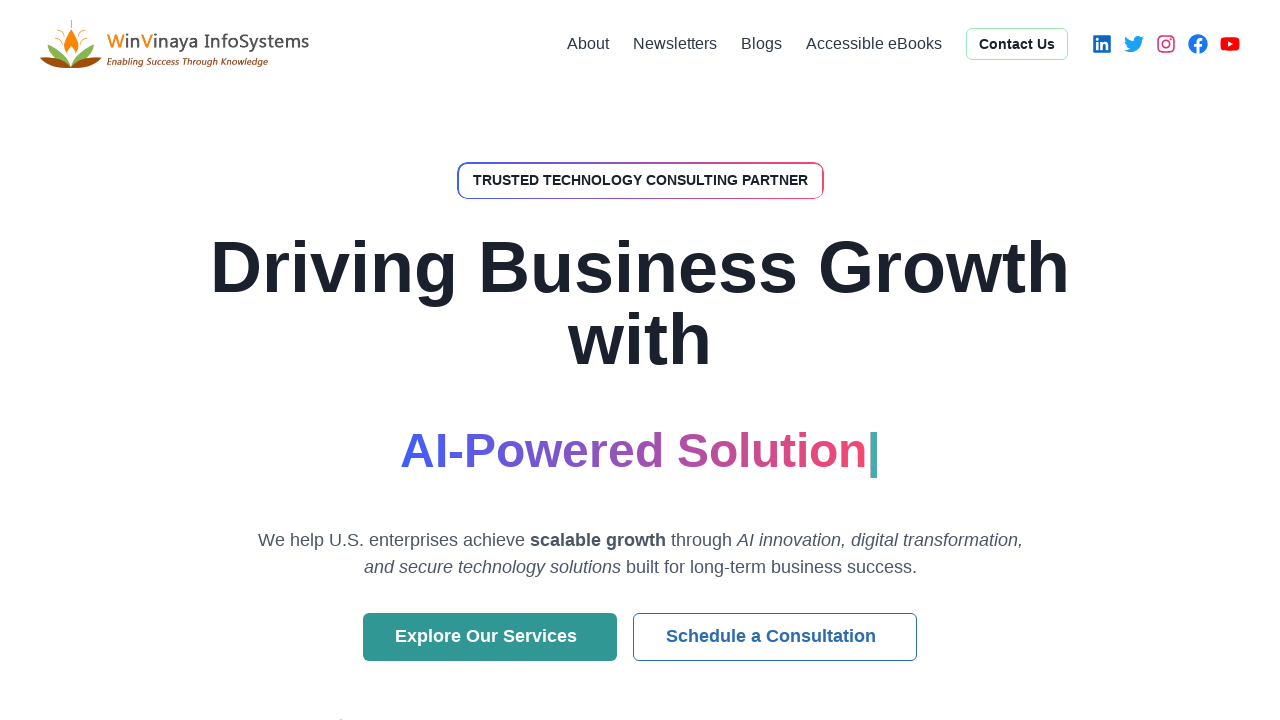

Verified that page title contains 'WinVinaya InfoSystems'
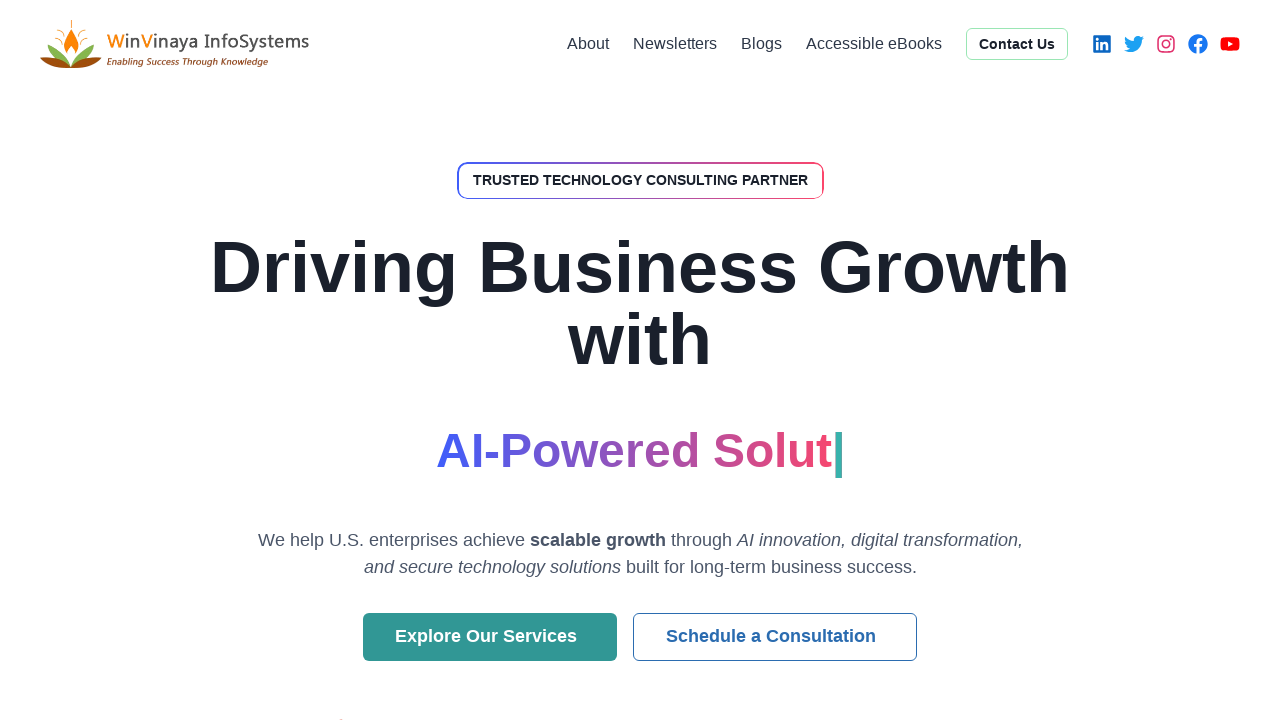

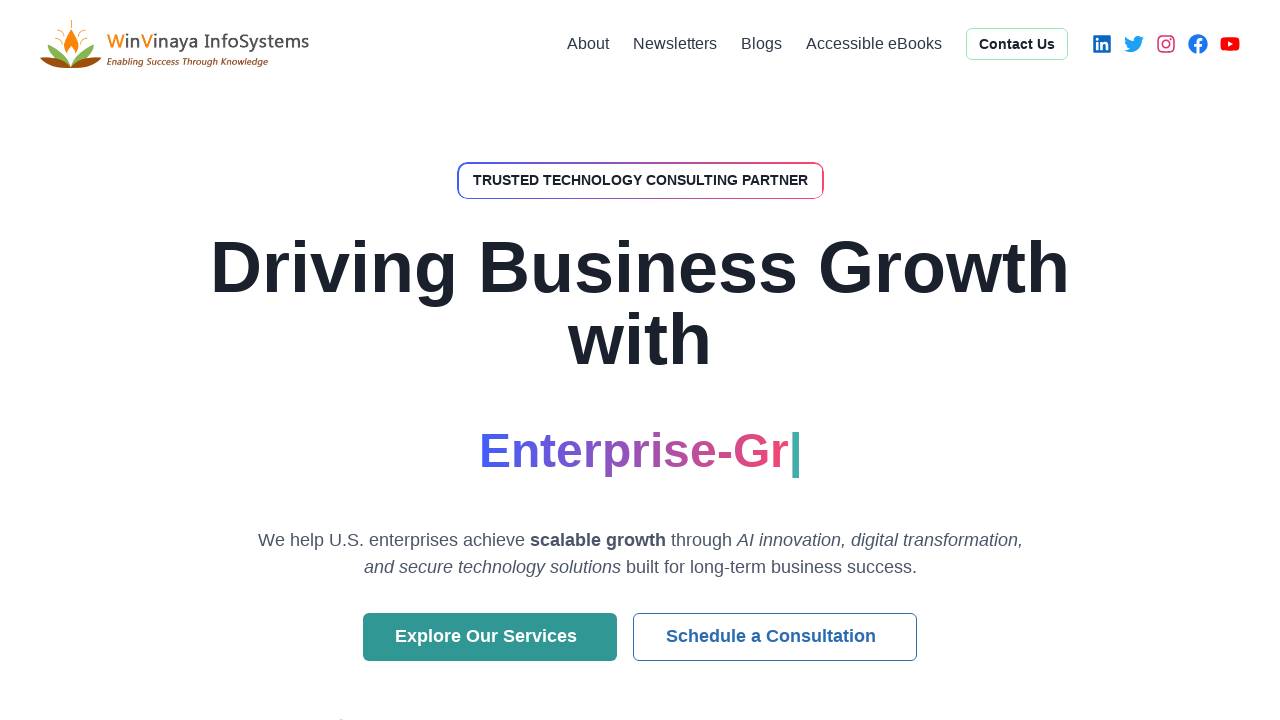